Tests navigation through the Shifting Content section by clicking on menu links and verifying the menu items are present on the page

Starting URL: https://the-internet.herokuapp.com/

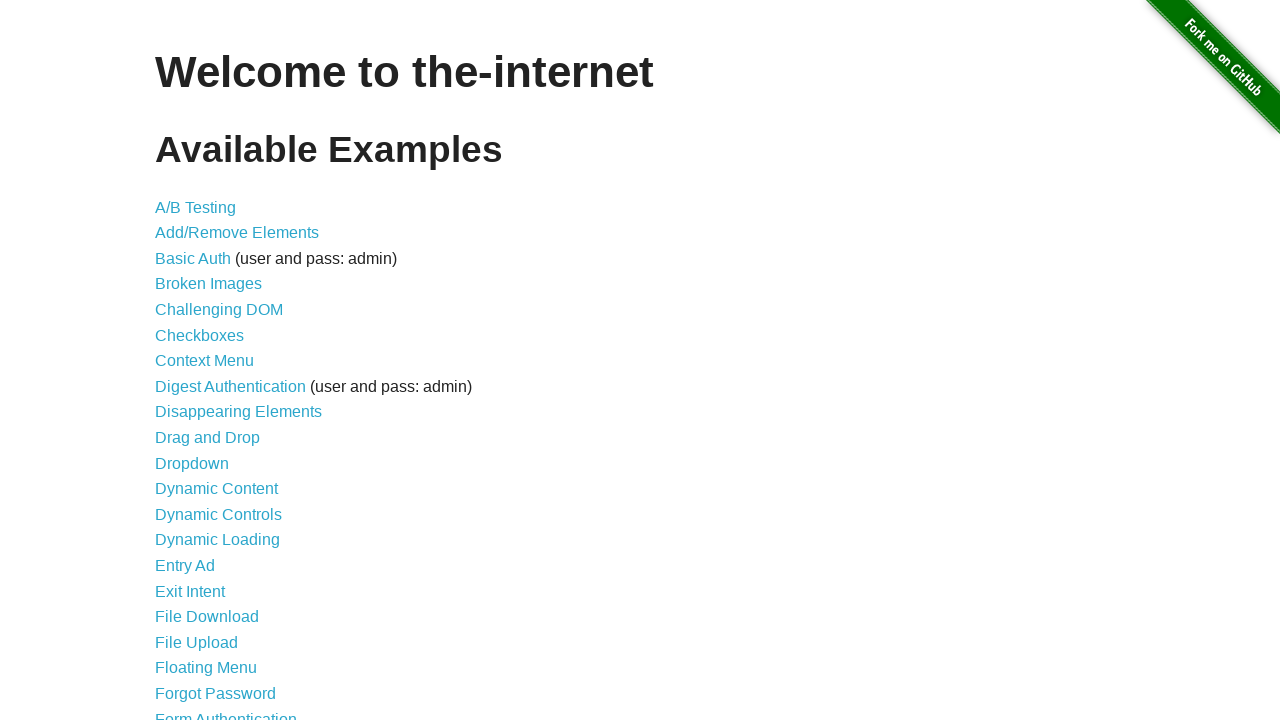

Clicked on 'Shifting Content' link at (212, 523) on text=Shifting Content
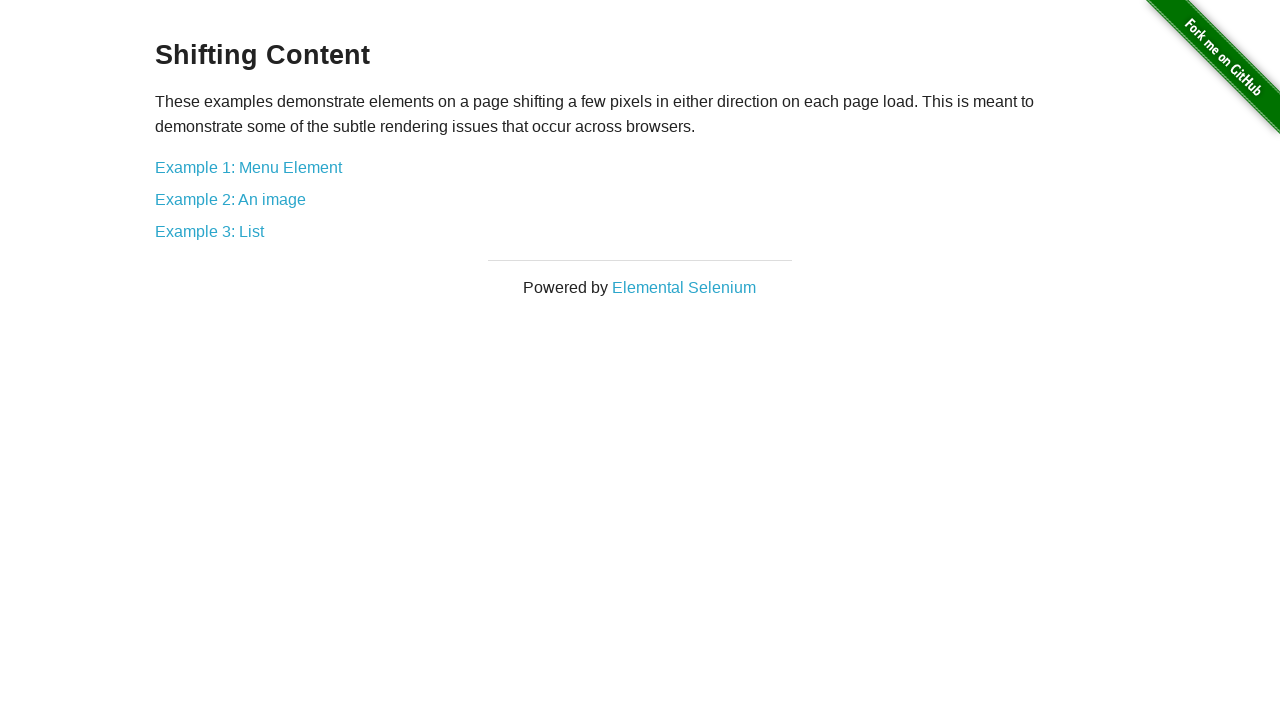

Clicked on 'Example 1: Menu Element' link at (248, 167) on text=Example 1: Menu Element
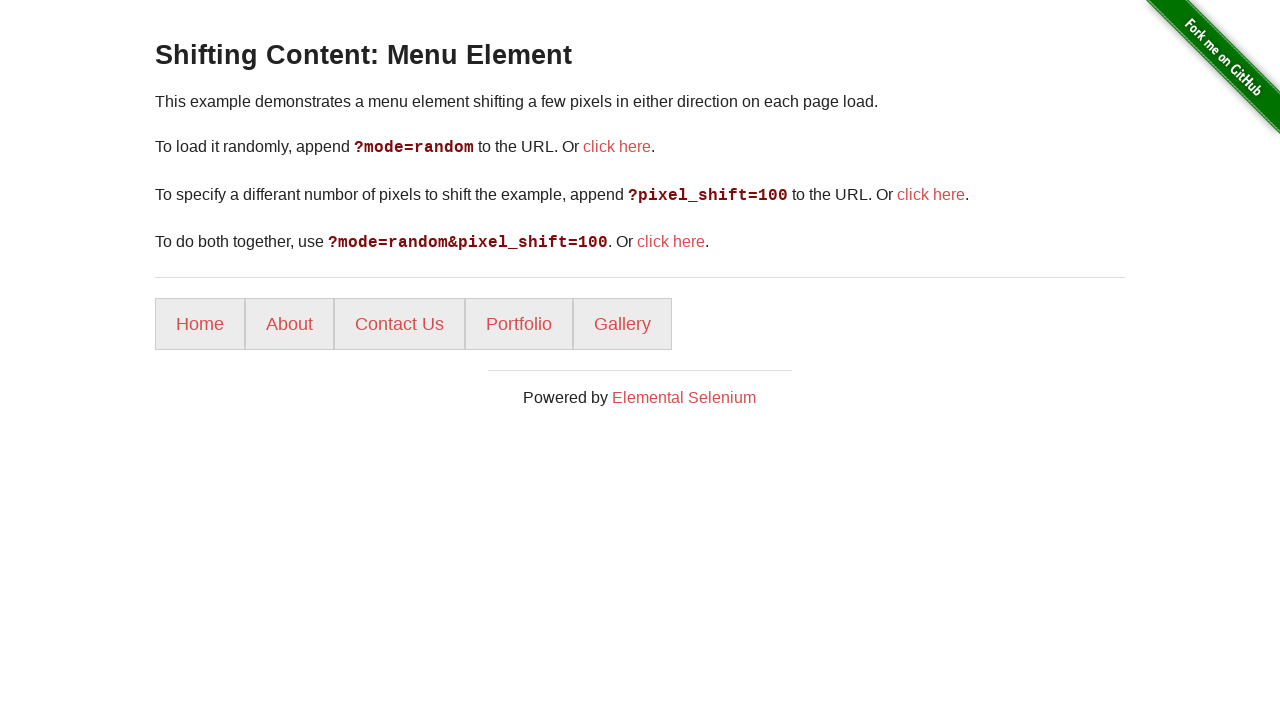

Menu items loaded and verified to be present on the page
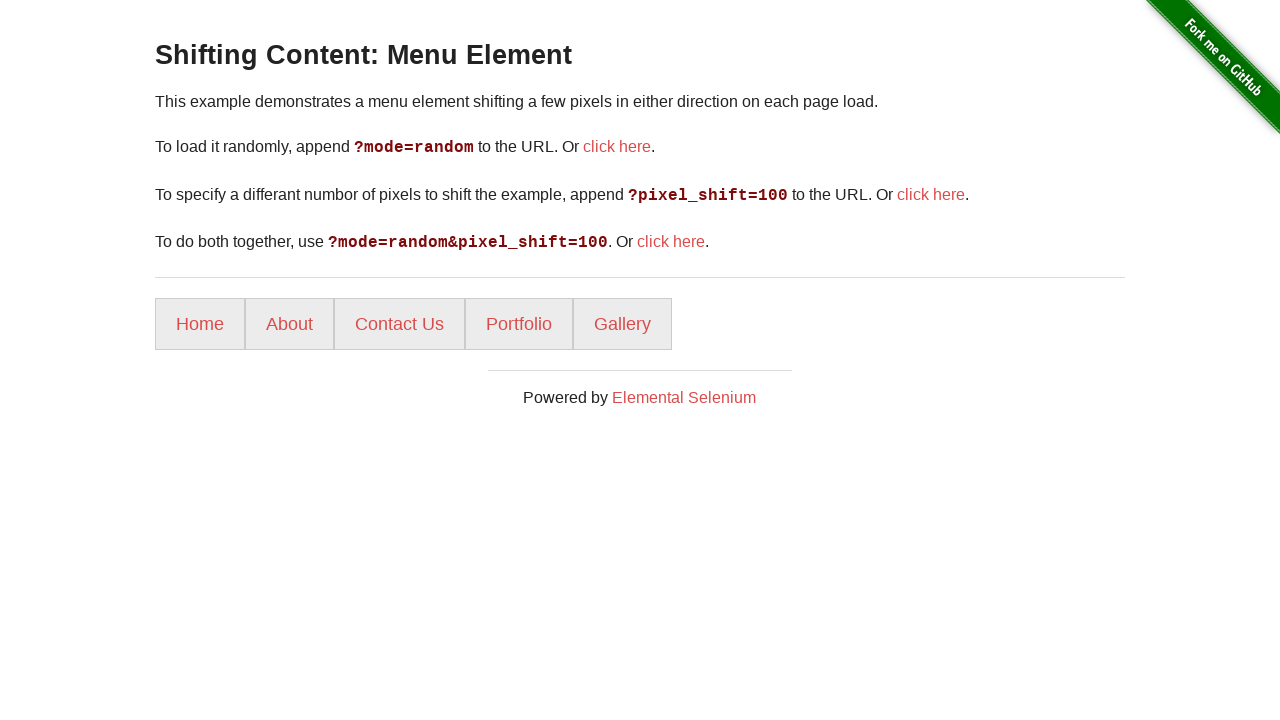

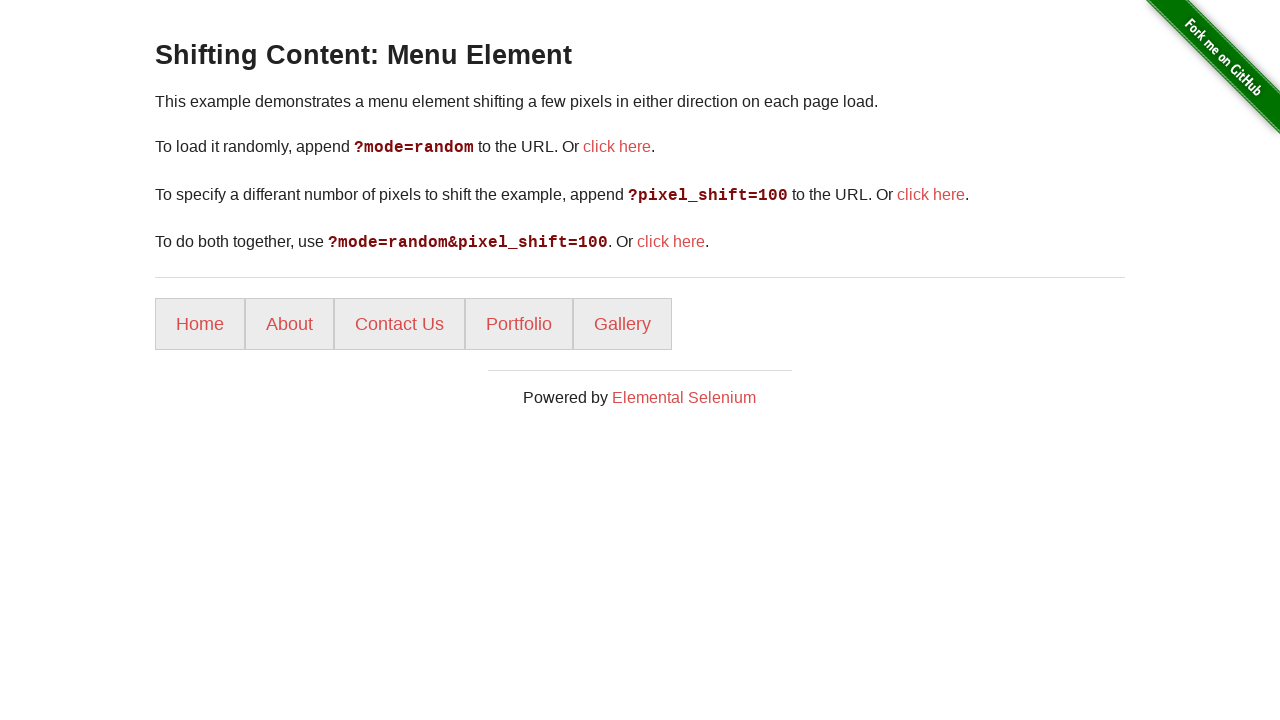